Tests a loading images page by waiting for a landscape image to become visible, then locates an award image element

Starting URL: https://bonigarcia.dev/selenium-webdriver-java/loading-images.html

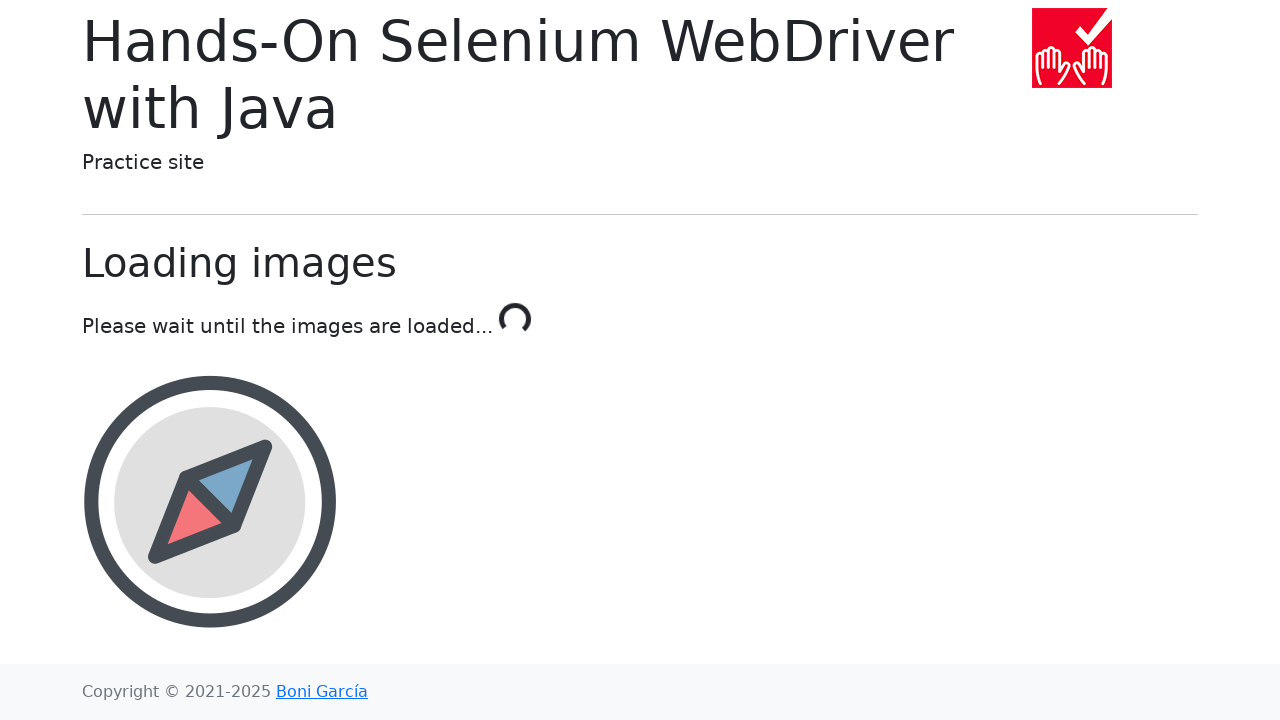

Waited for landscape image to become visible
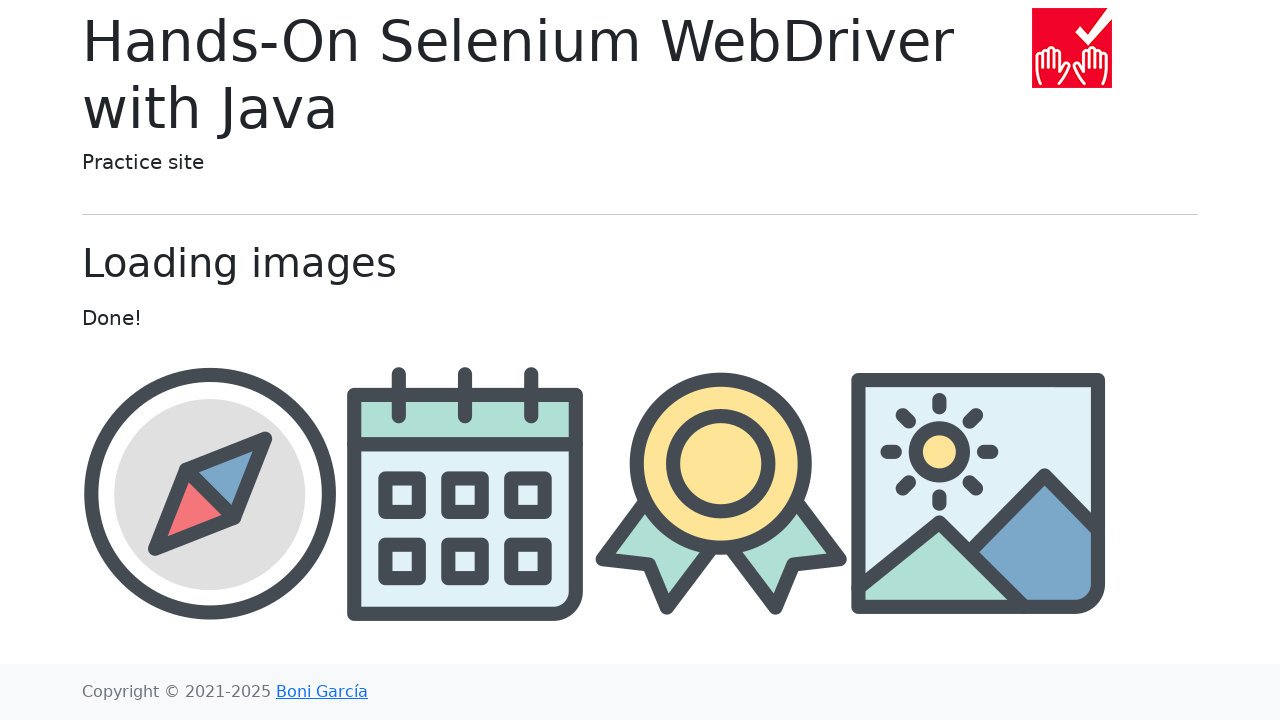

Located award image element
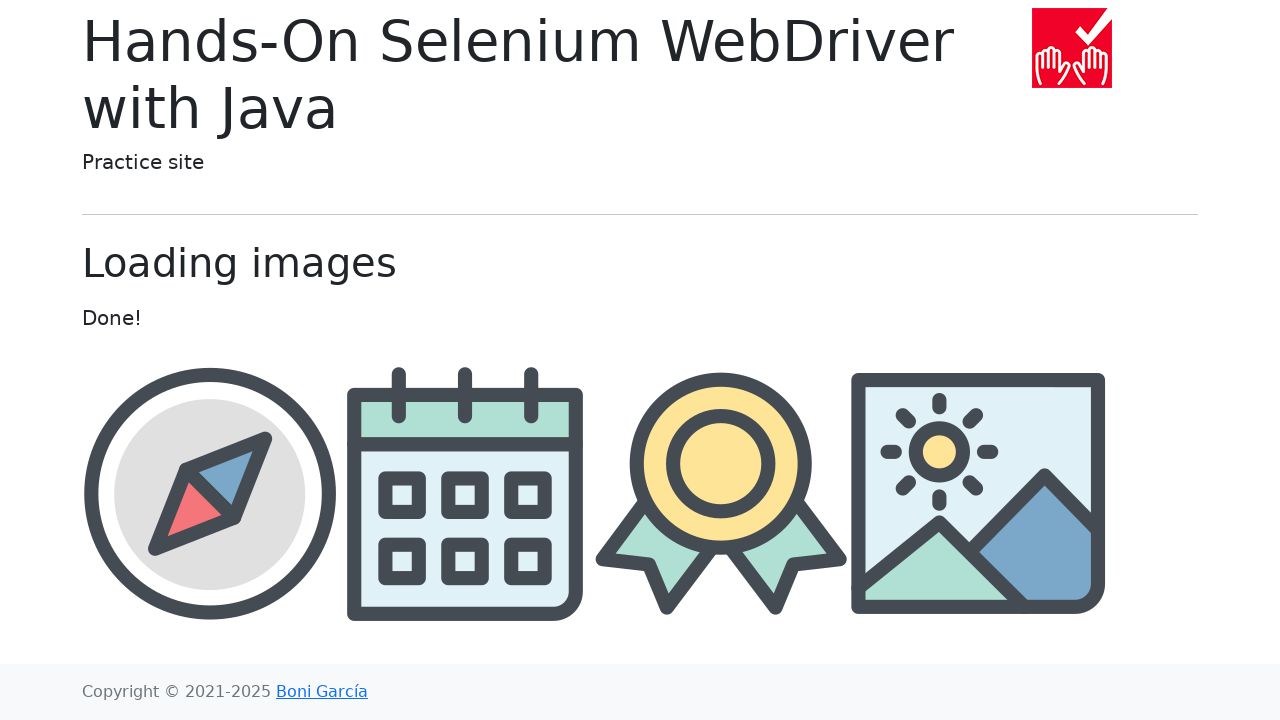

Waited for award image to become visible
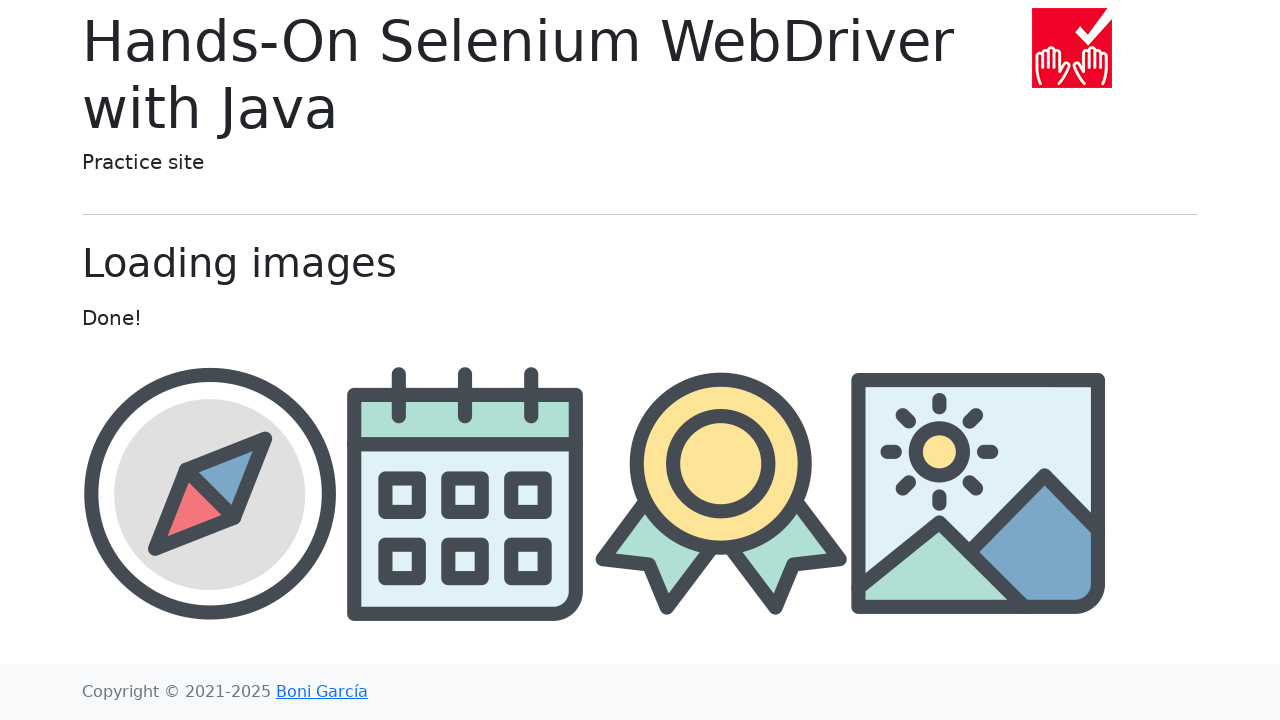

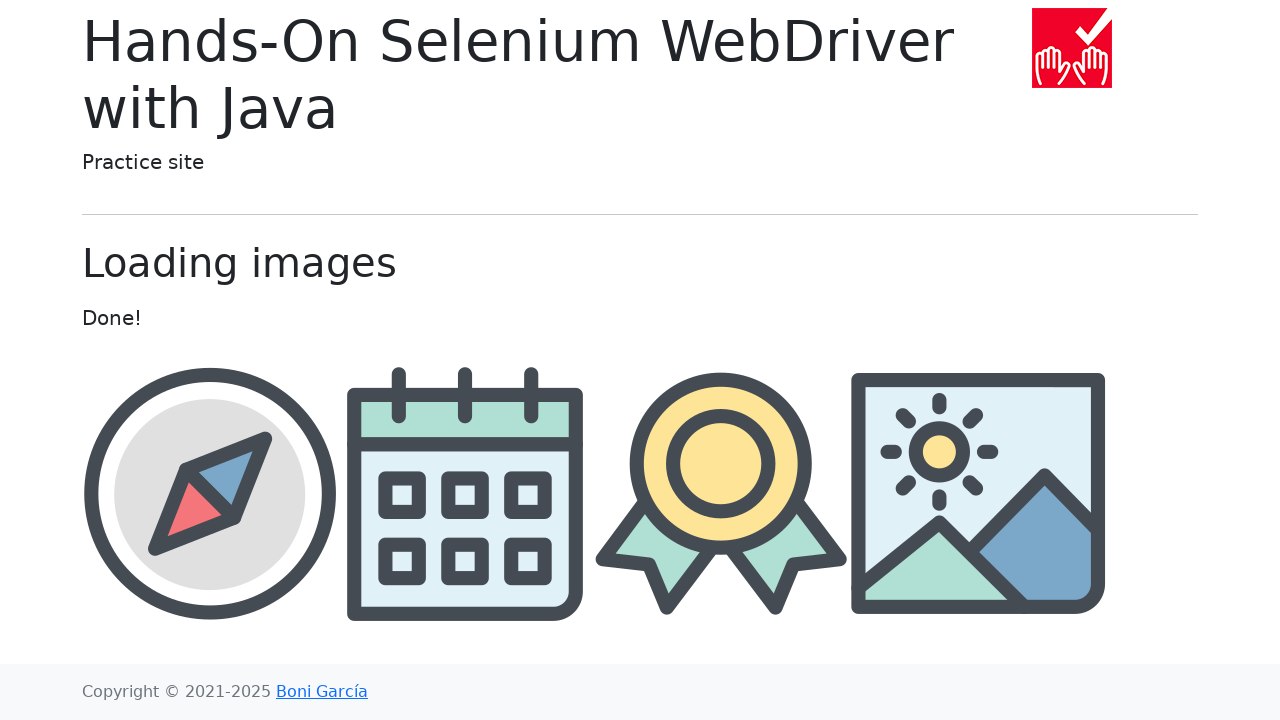